Navigates to Wisequarter website and verifies the page loads correctly by checking the URL

Starting URL: https://wisequarter.com/

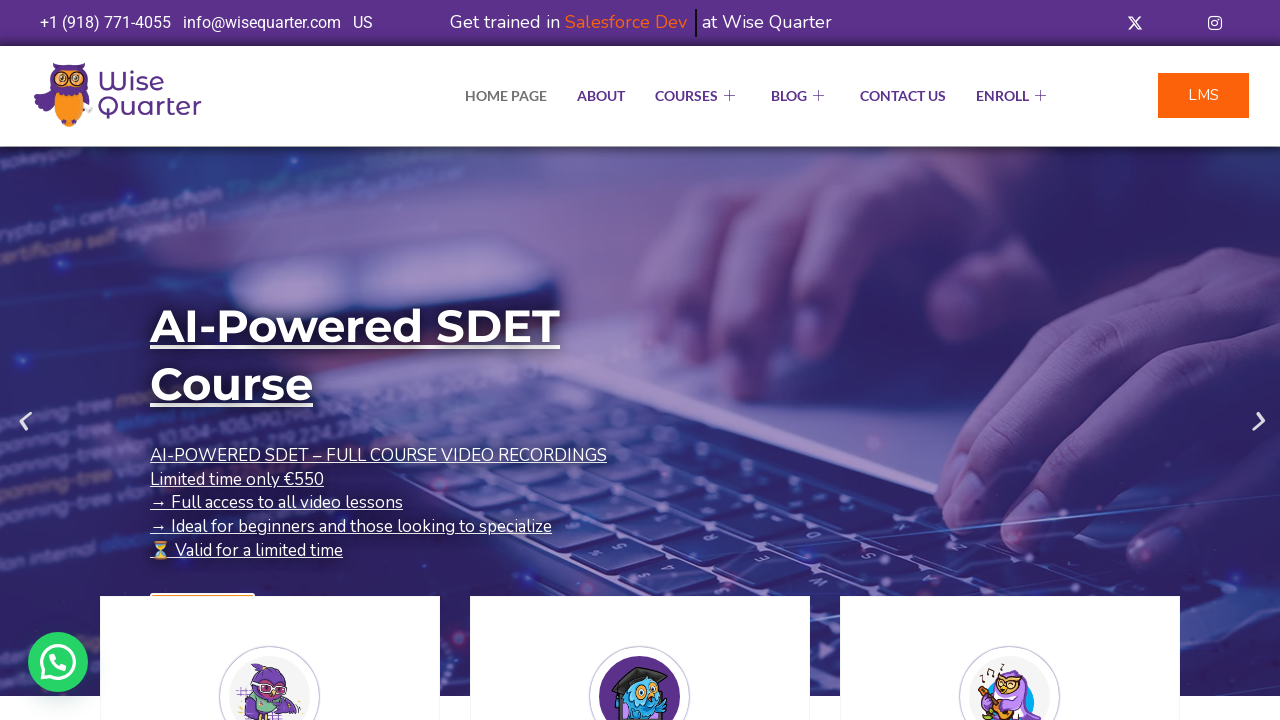

Navigated to Wisequarter website at https://wisequarter.com/
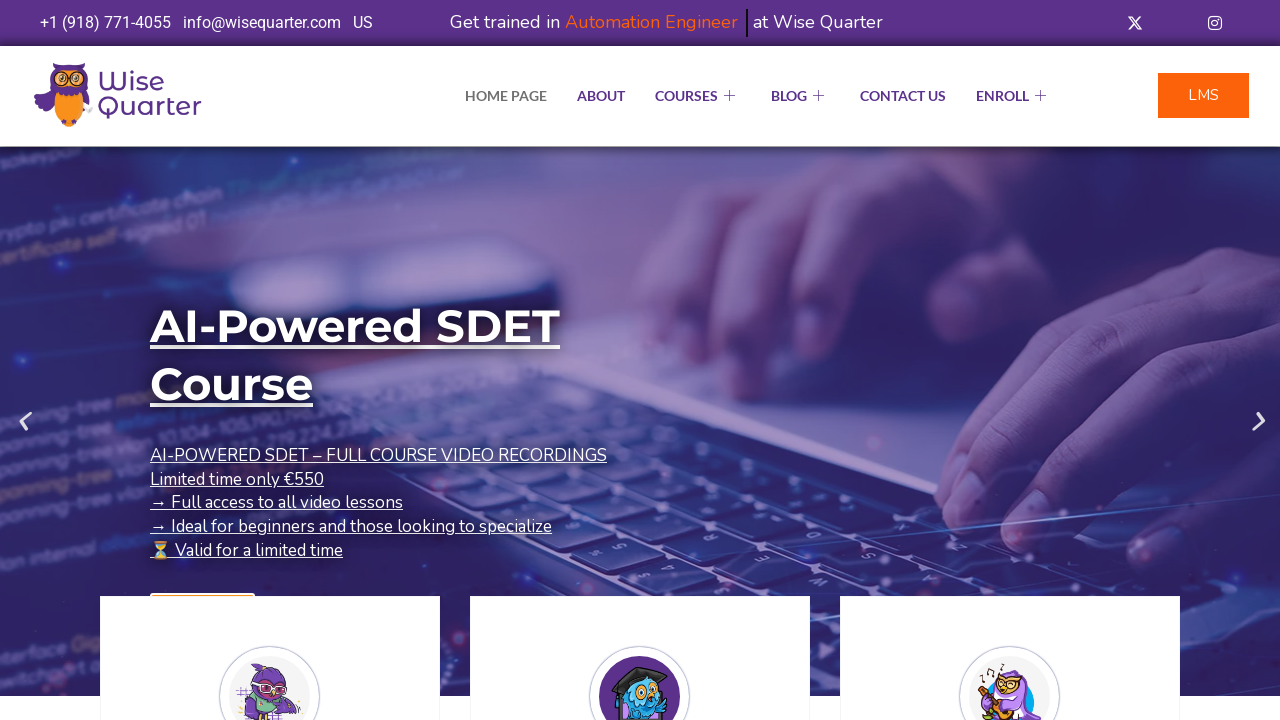

Verified page loaded correctly - URL matches expected https://wisequarter.com/
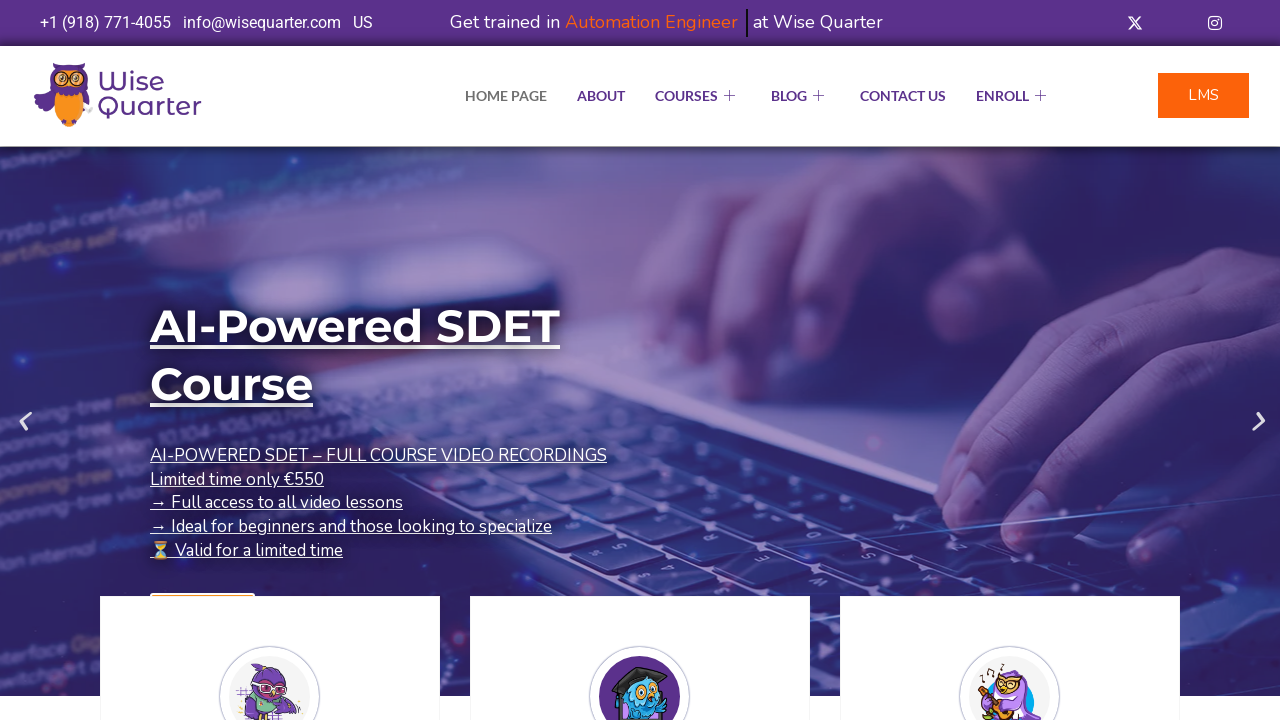

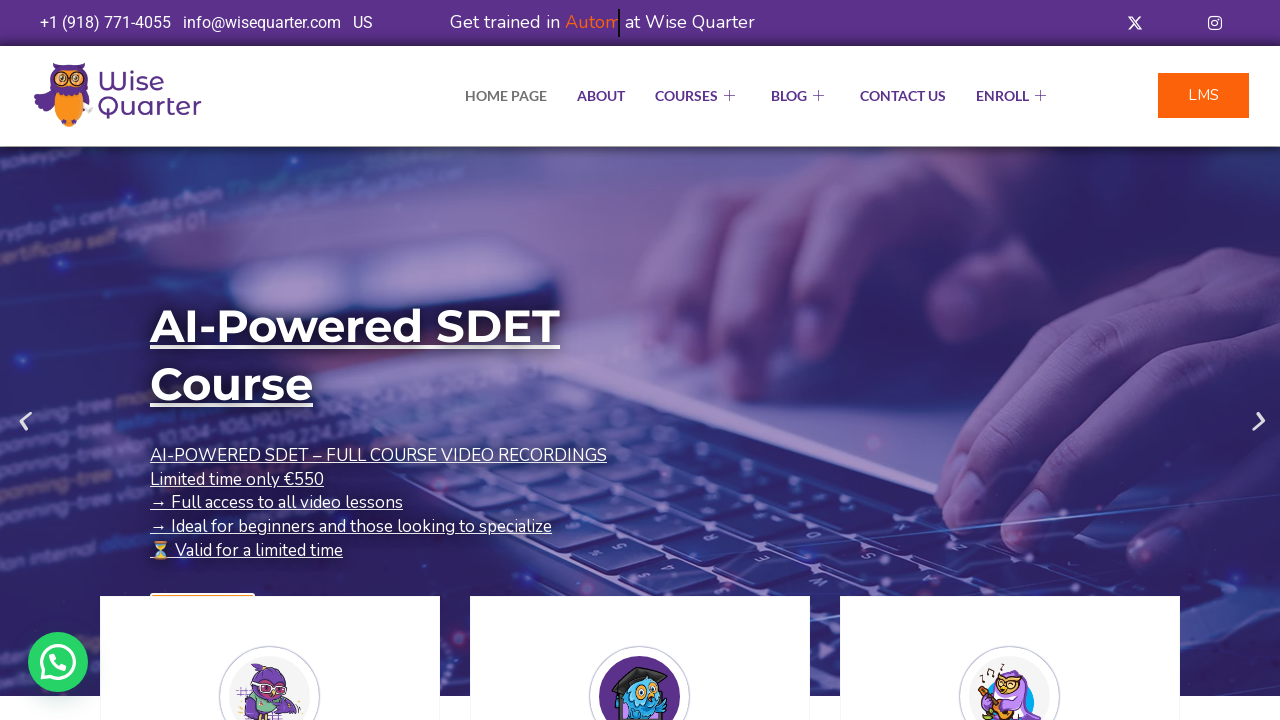